Tests form submission on EduMarshal website by filling out a contact/inquiry form with personal details including name, email, phone, institution, city, and number of students, then submitting the form.

Starting URL: https://edumarshal.com/

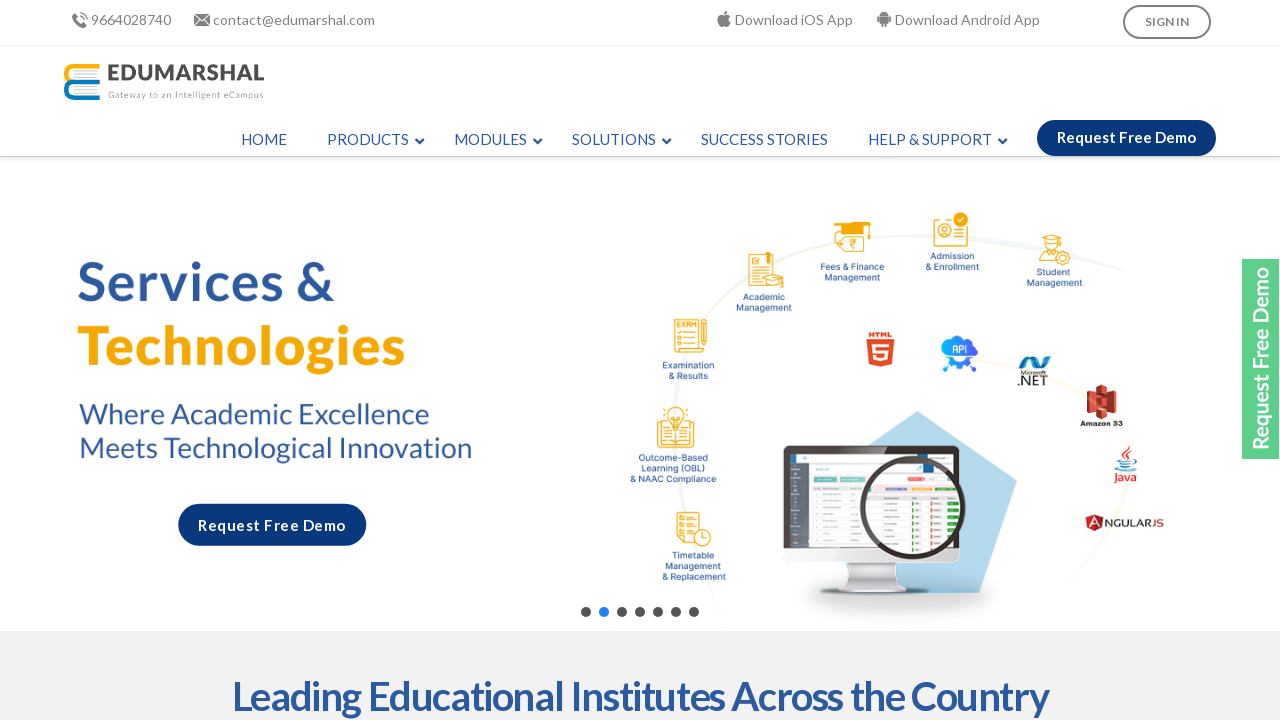

Filled first name field with 'Rajesh' on input[name='input_1.3']
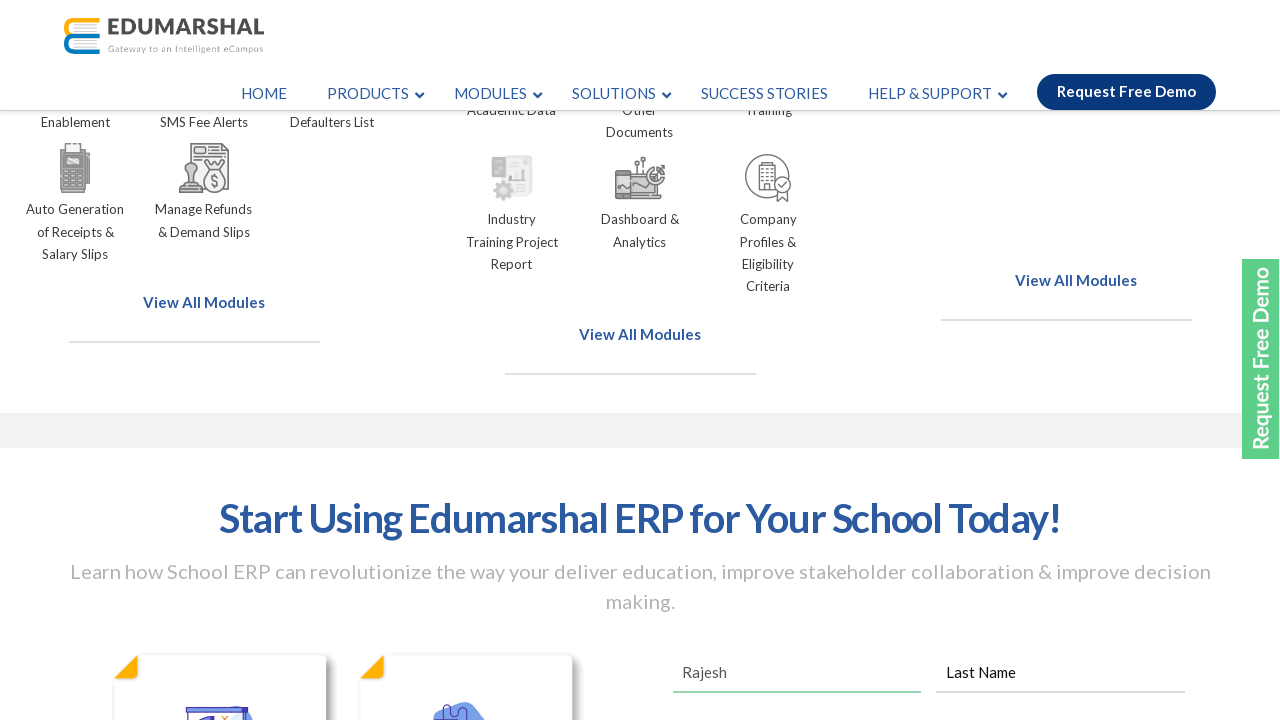

Filled last name field with 'Kumar' on input[name='input_1.6']
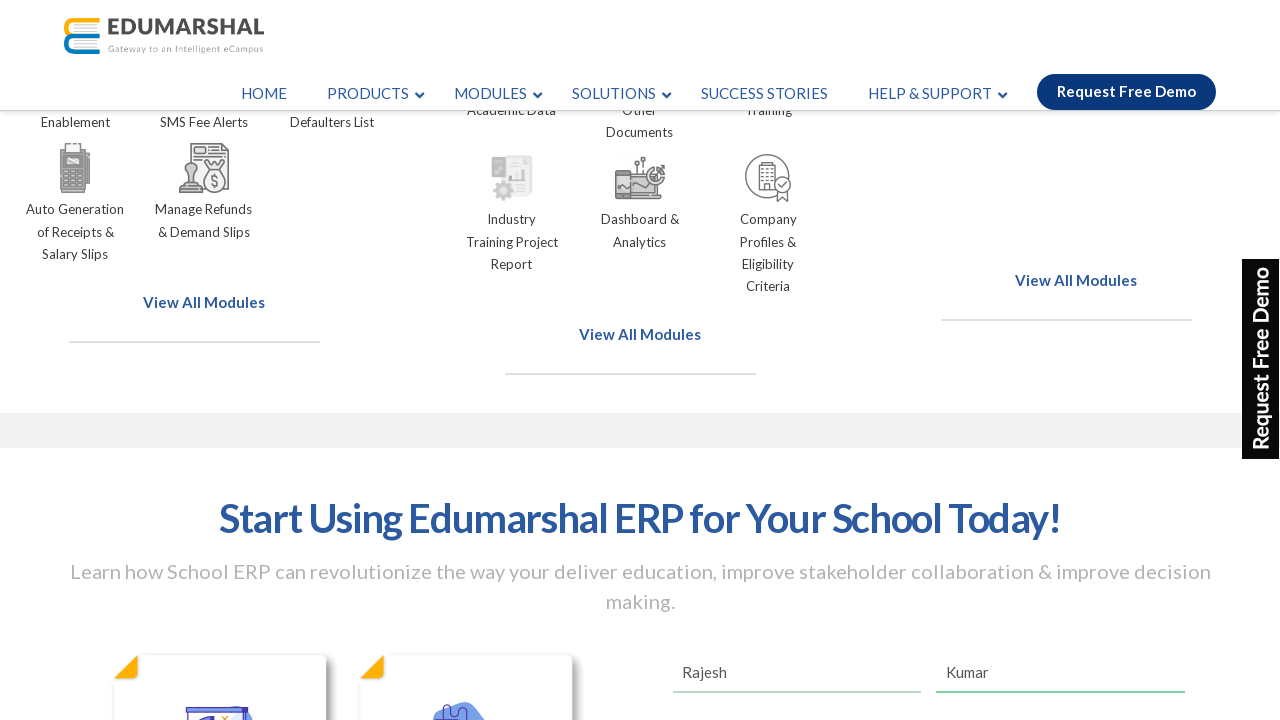

Filled email field with 'rajesh.kumar@example.com' on input[type='email']
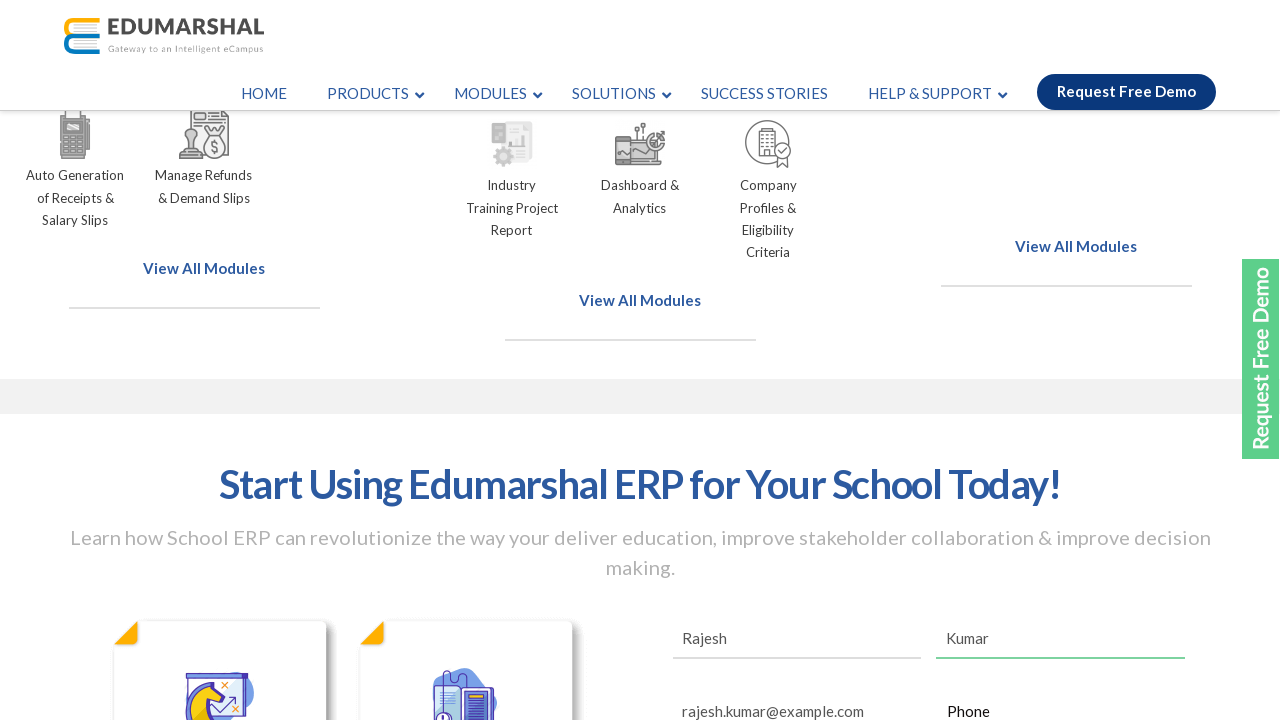

Filled phone number field with '9876543210' on input[type='tel']
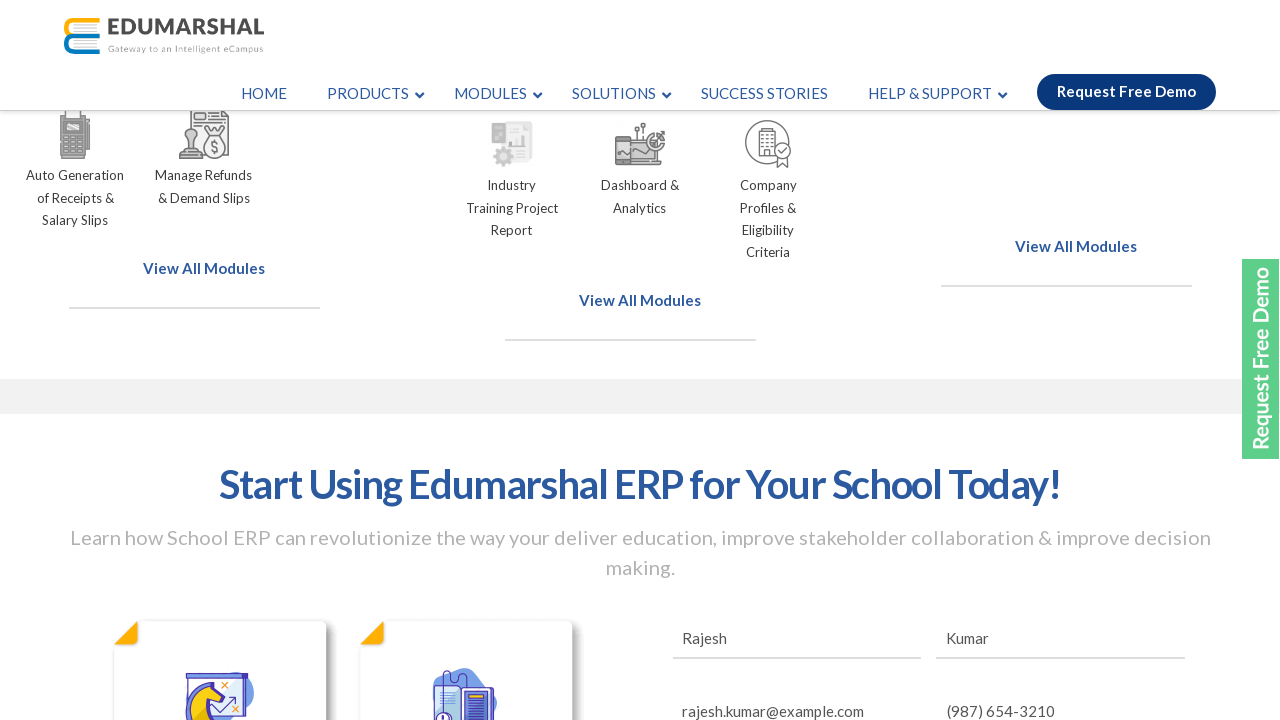

Filled institution name field with 'Modern Academy' on input[name='input_5']
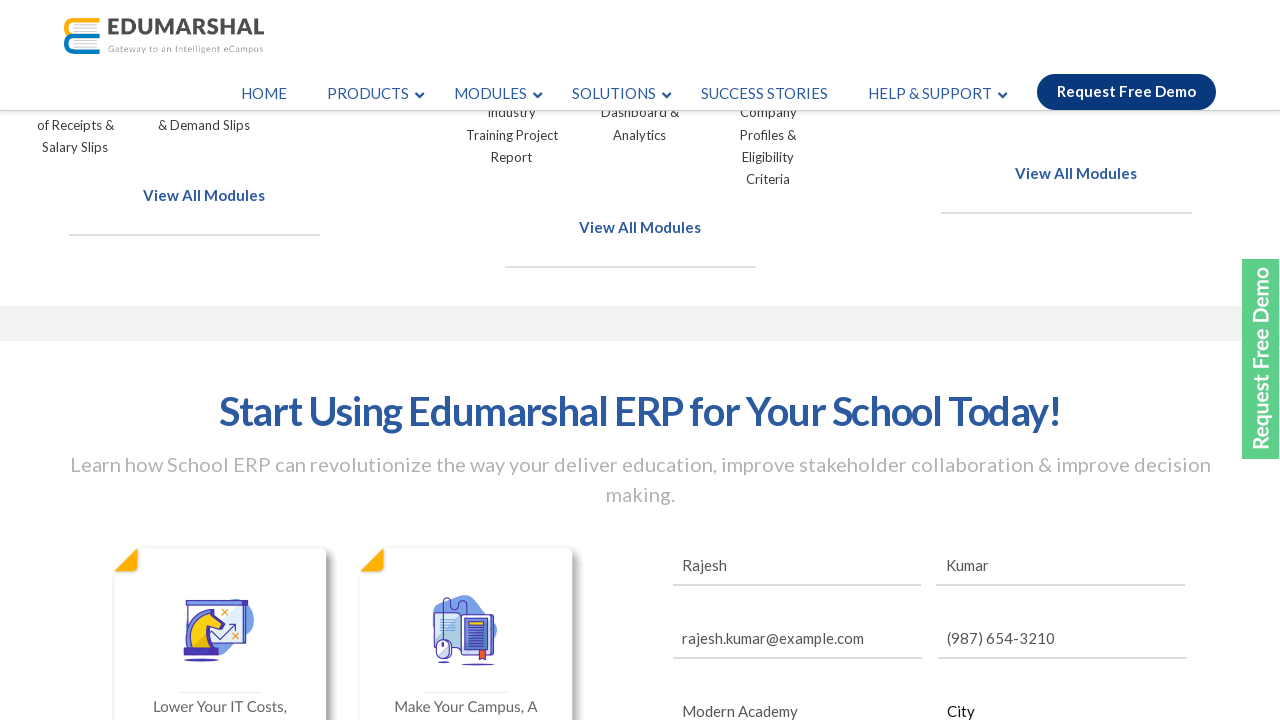

Filled city field with 'Mumbai' on input[name='input_8']
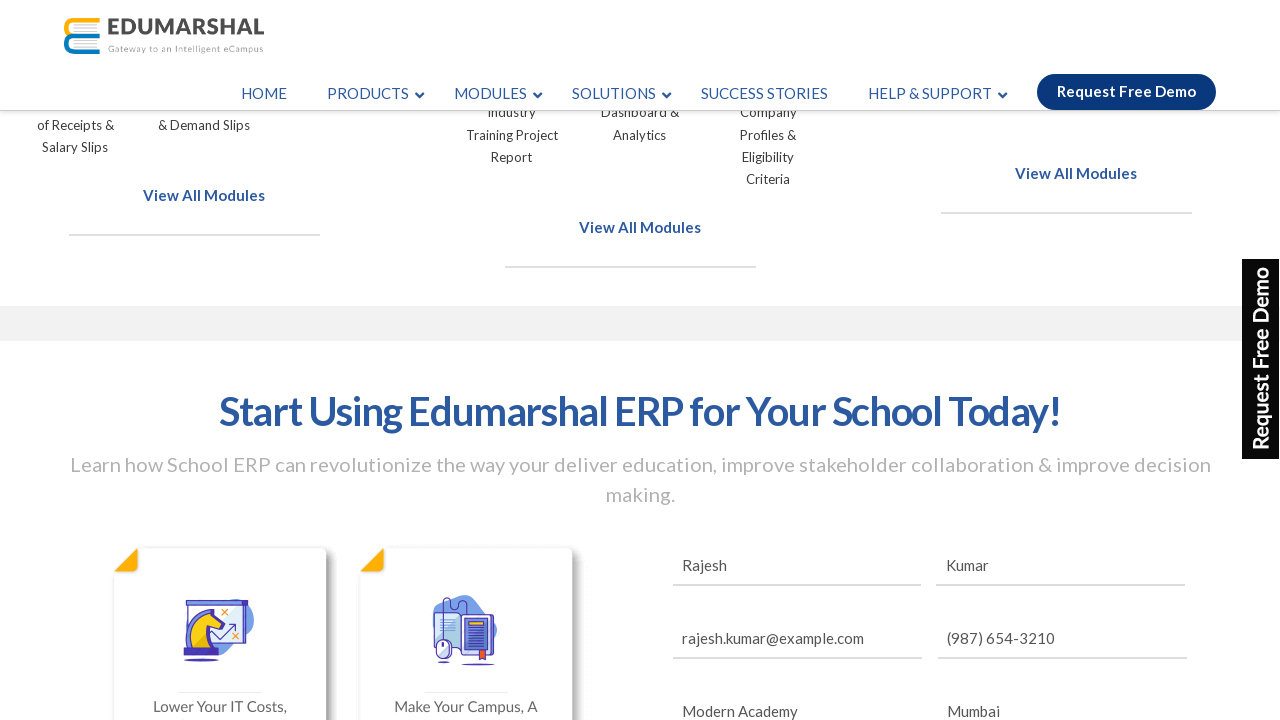

Filled number of students field with '25' on input[name='input_7']
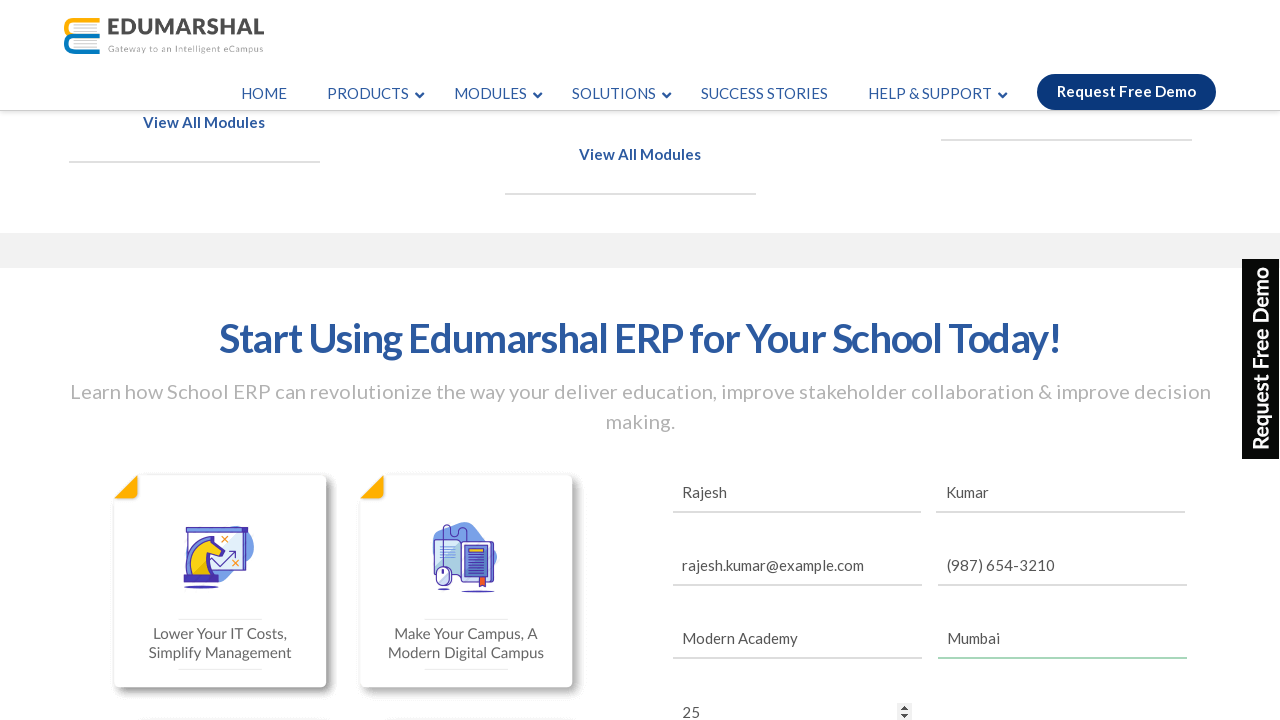

Clicked checkbox option at (894, 361) on label[for='choice_1_6_1']
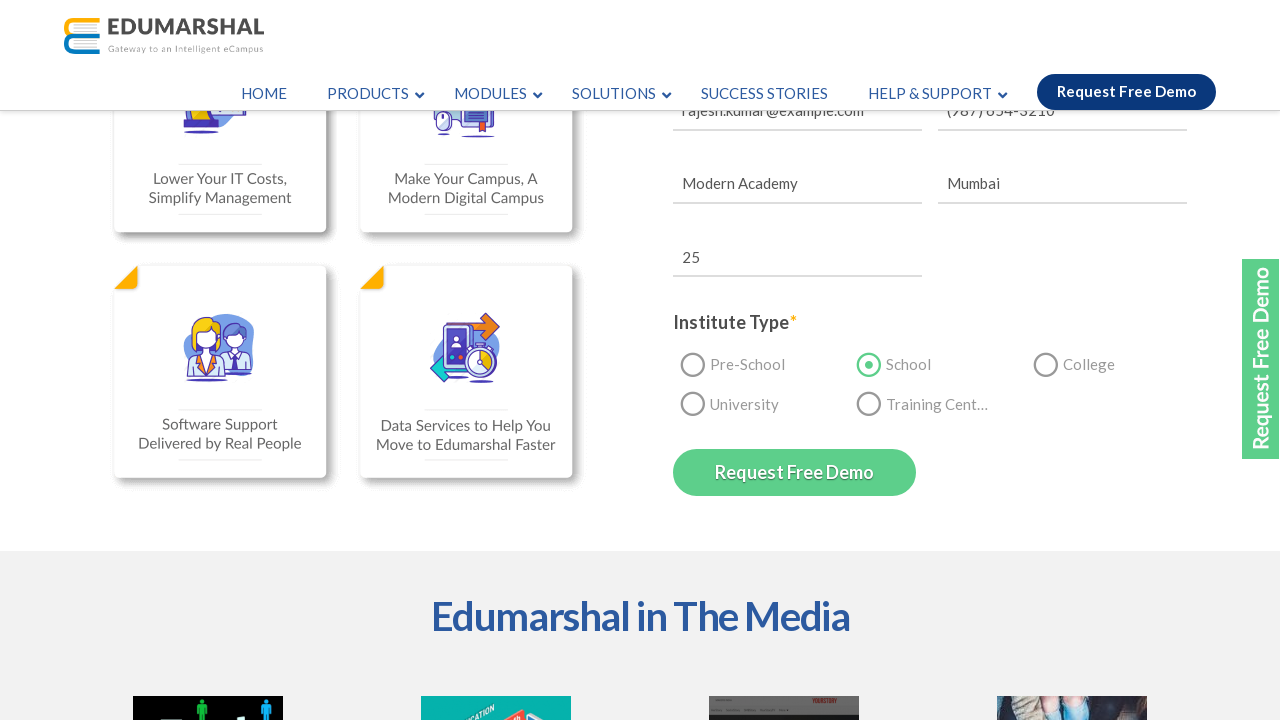

Clicked submit button to submit the form at (794, 472) on input[type='submit']
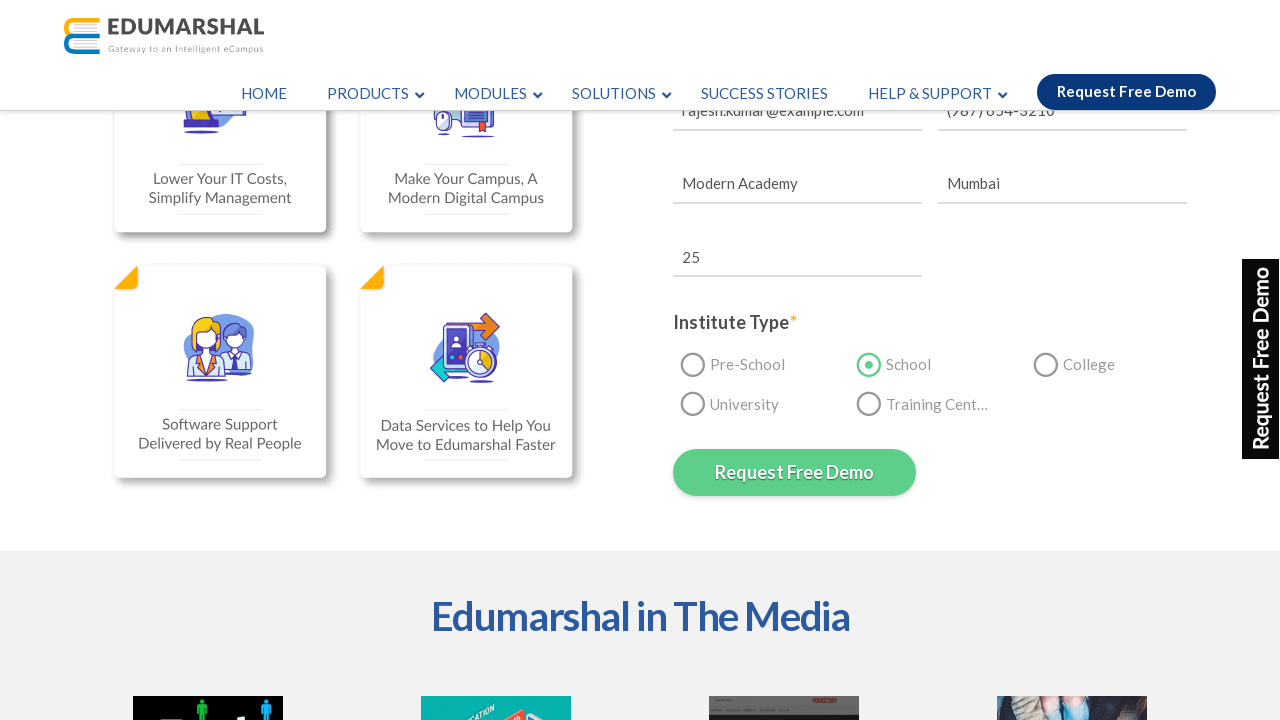

Waited 3 seconds for form submission to process
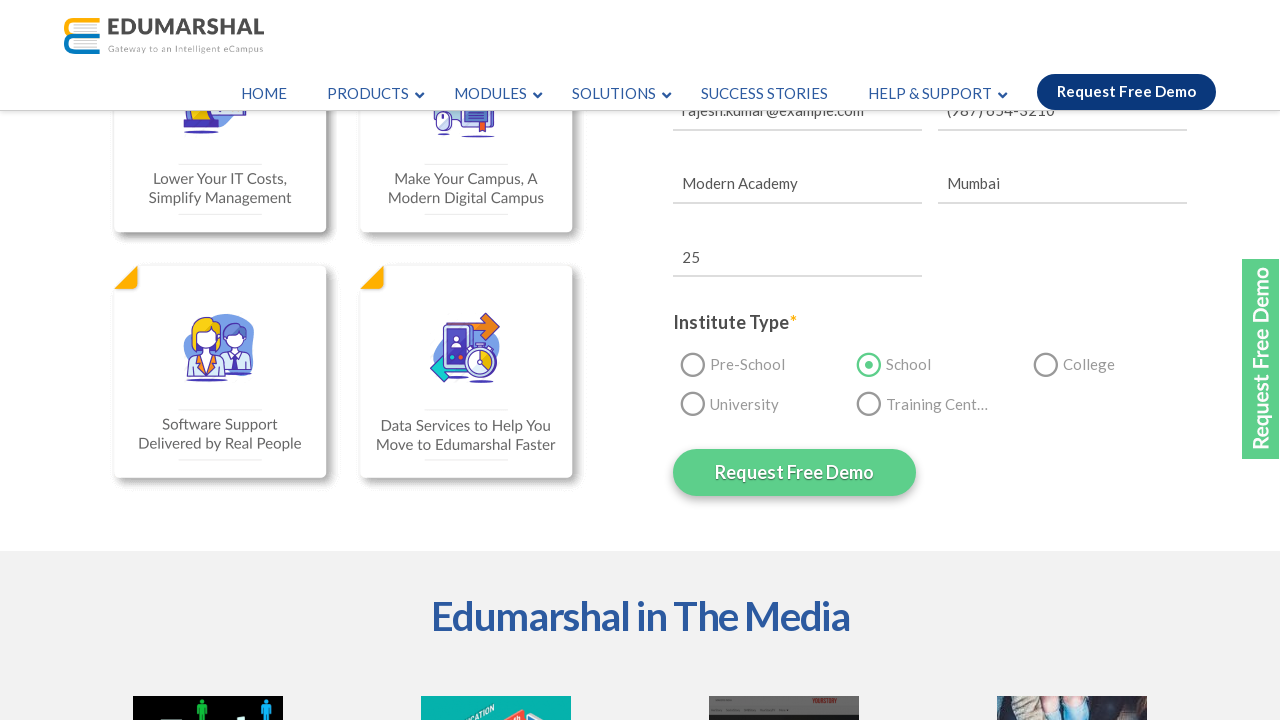

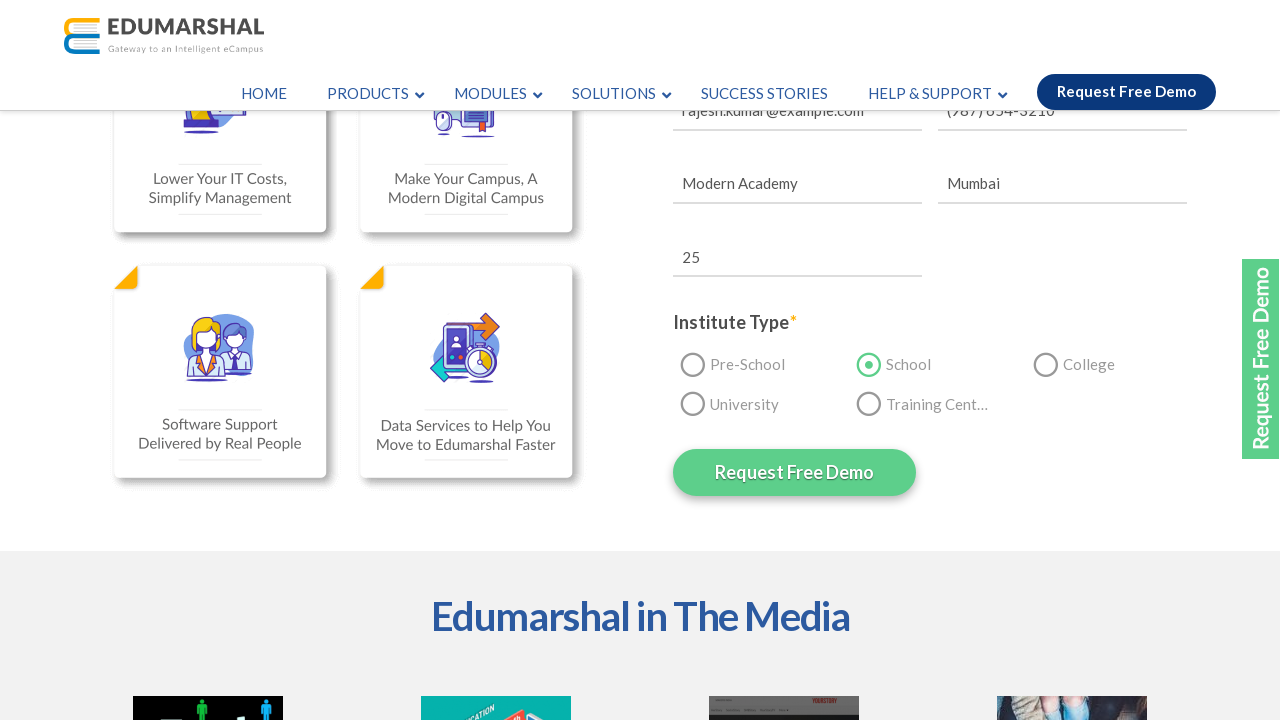